Tests that elements are no longer displayed after closing a window opened by clicking a link

Starting URL: https://the-internet.herokuapp.com/iframe

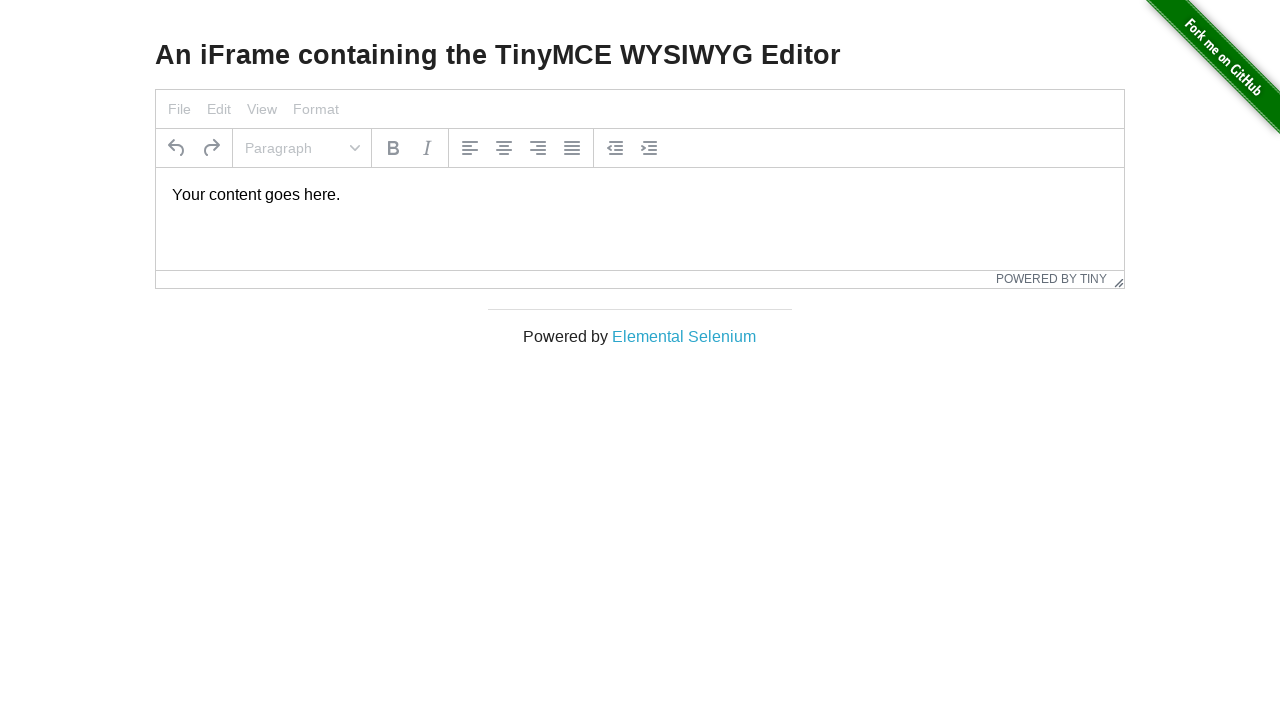

Waited for elemental selenium link to be available
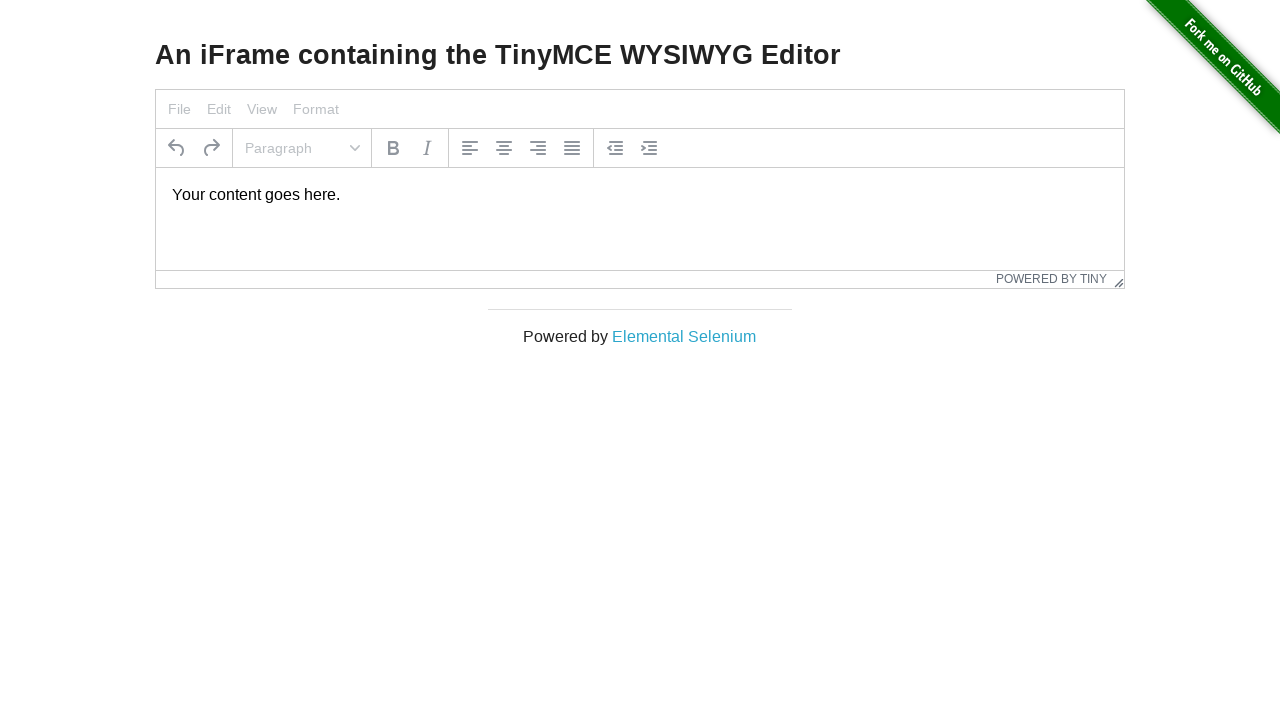

Clicked on elemental selenium link to open new window at (684, 336) on xpath=/html/body/div[3]/div/div/a
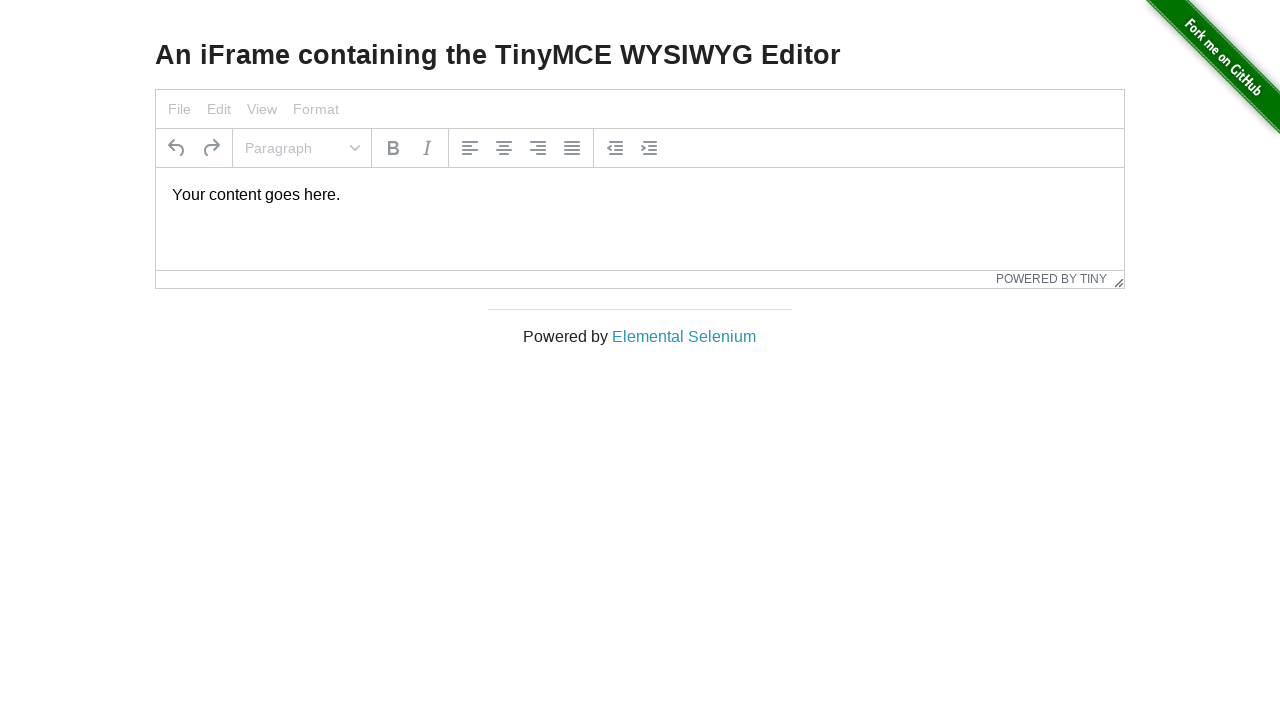

New page loaded completely
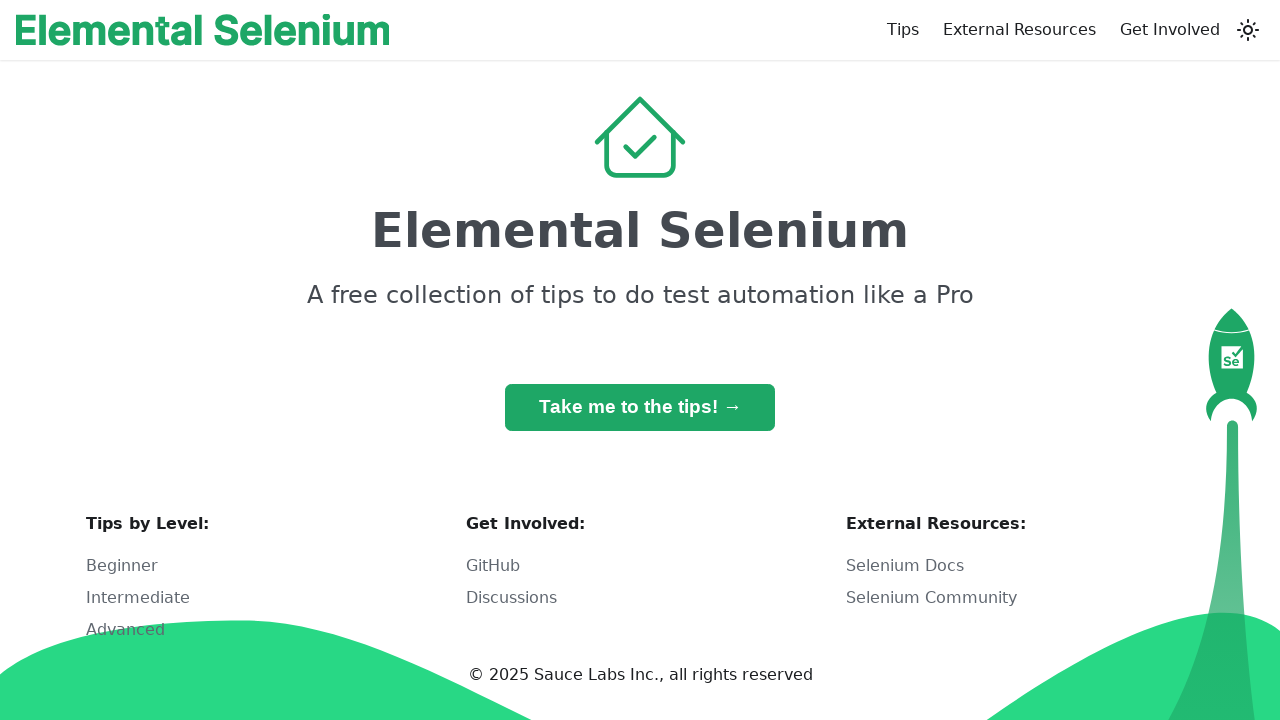

Verified content is displayed on new page
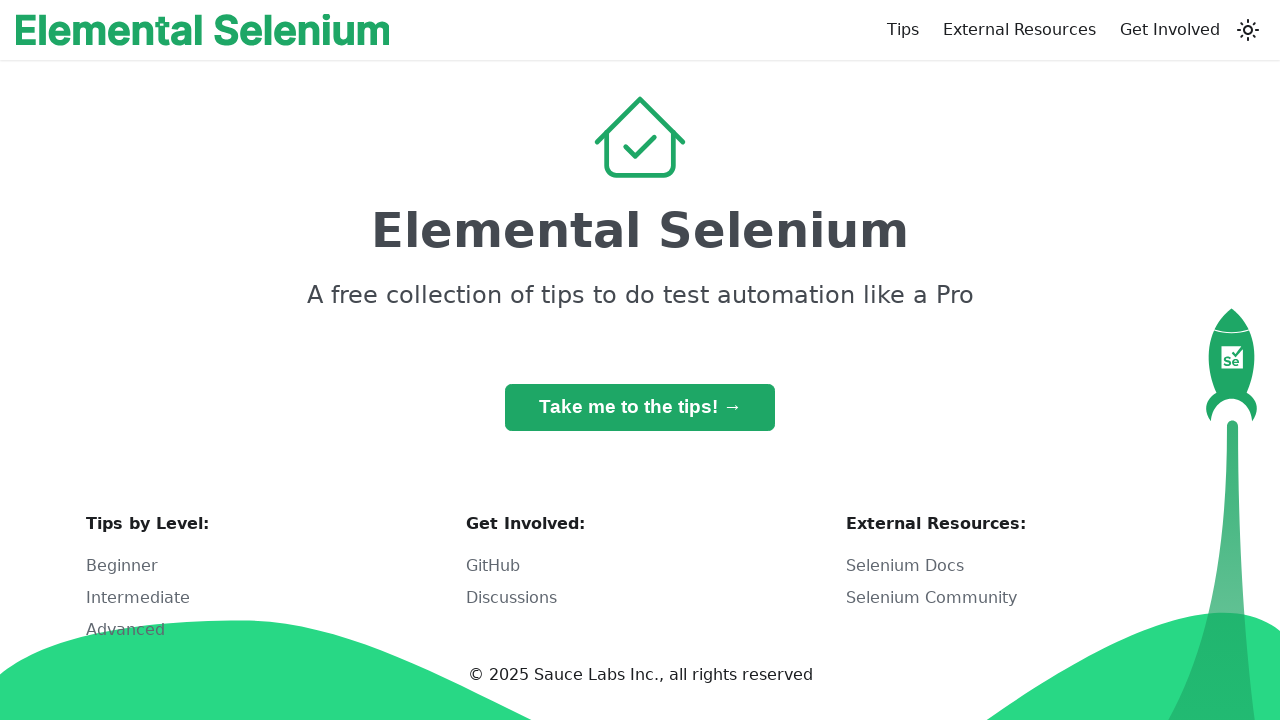

Closed the opened window
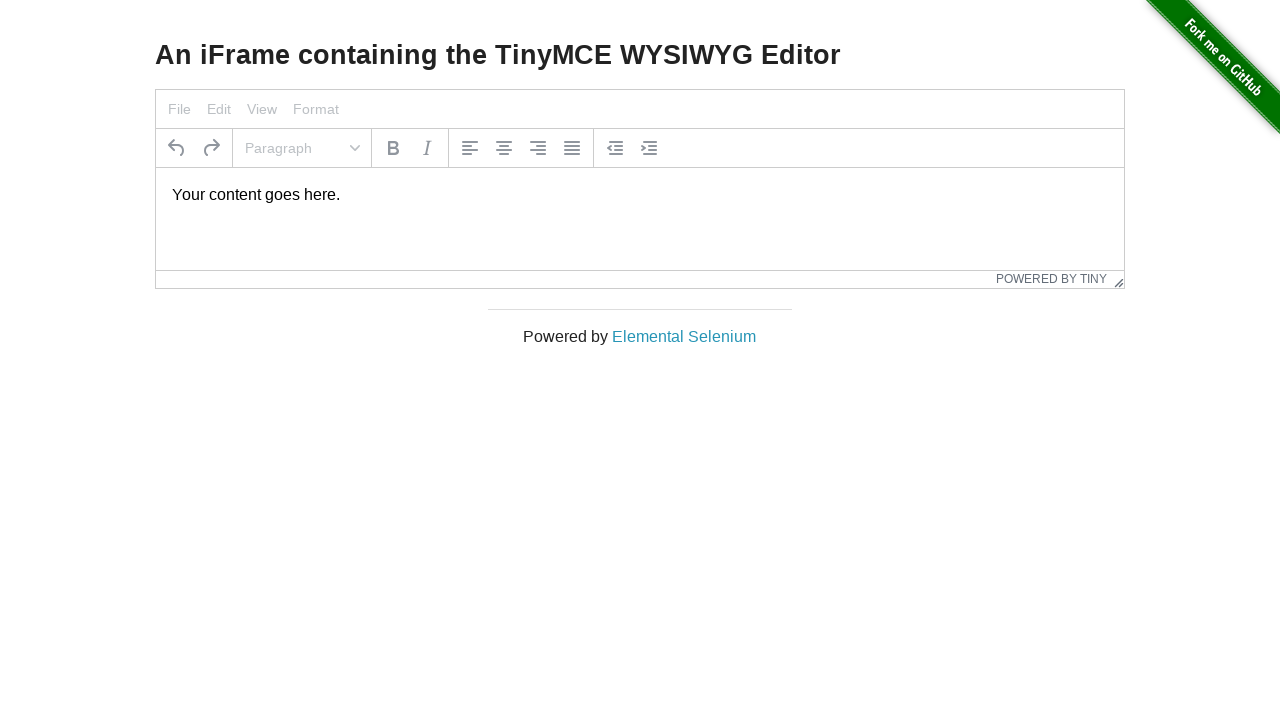

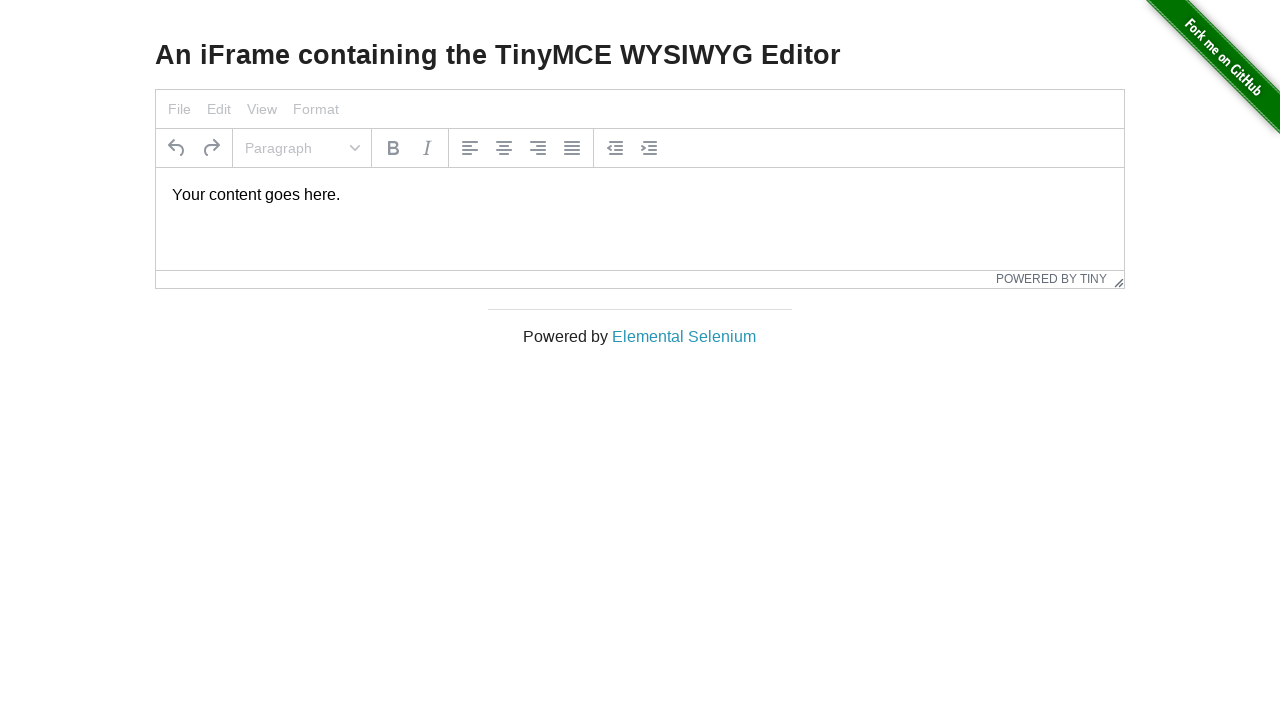